Tests multi-tab handling by opening two tabs with different URLs and switching between them

Starting URL: https://zimaev.github.io/tabs/

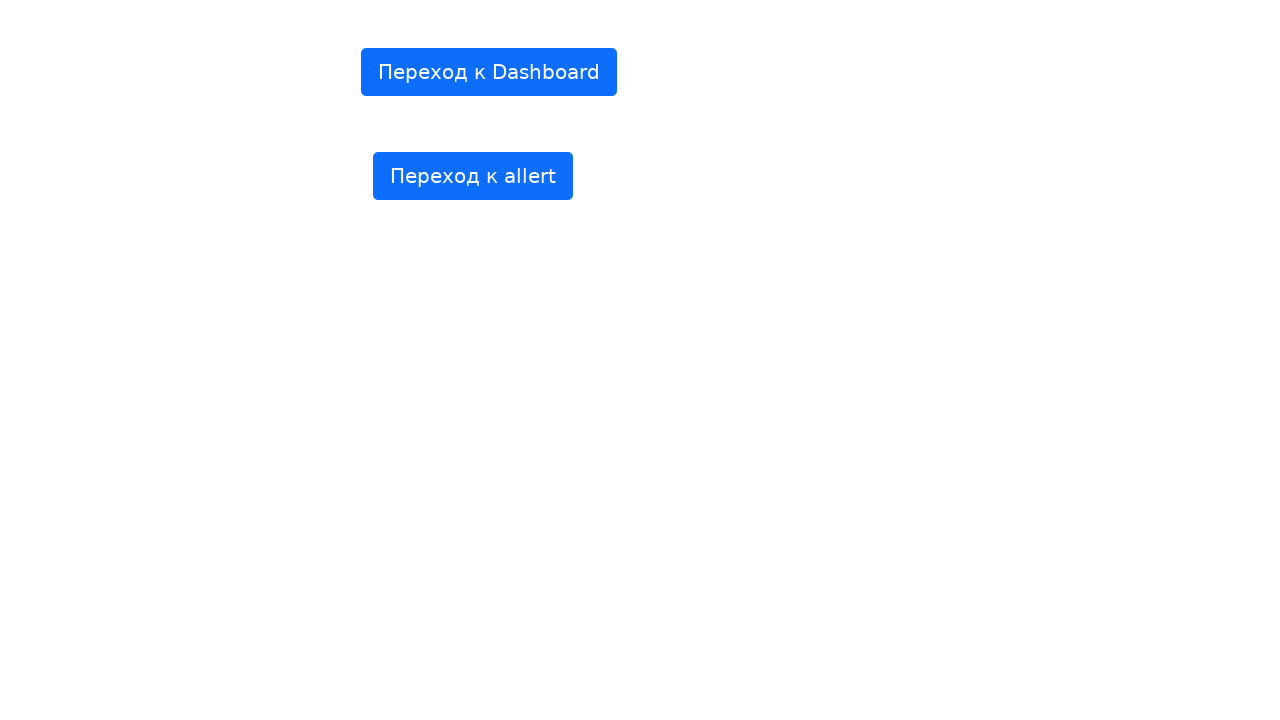

Created a new tab in the same context
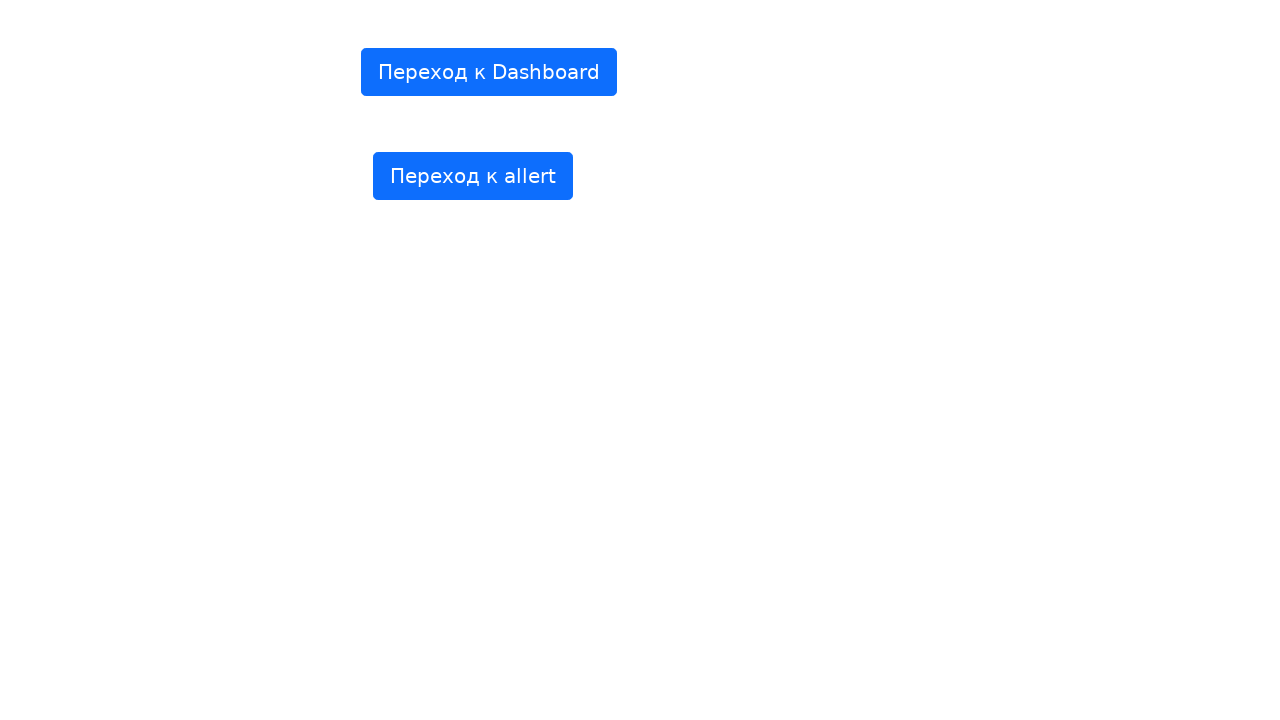

Navigated second tab to https://zimaev.github.io/dialog/
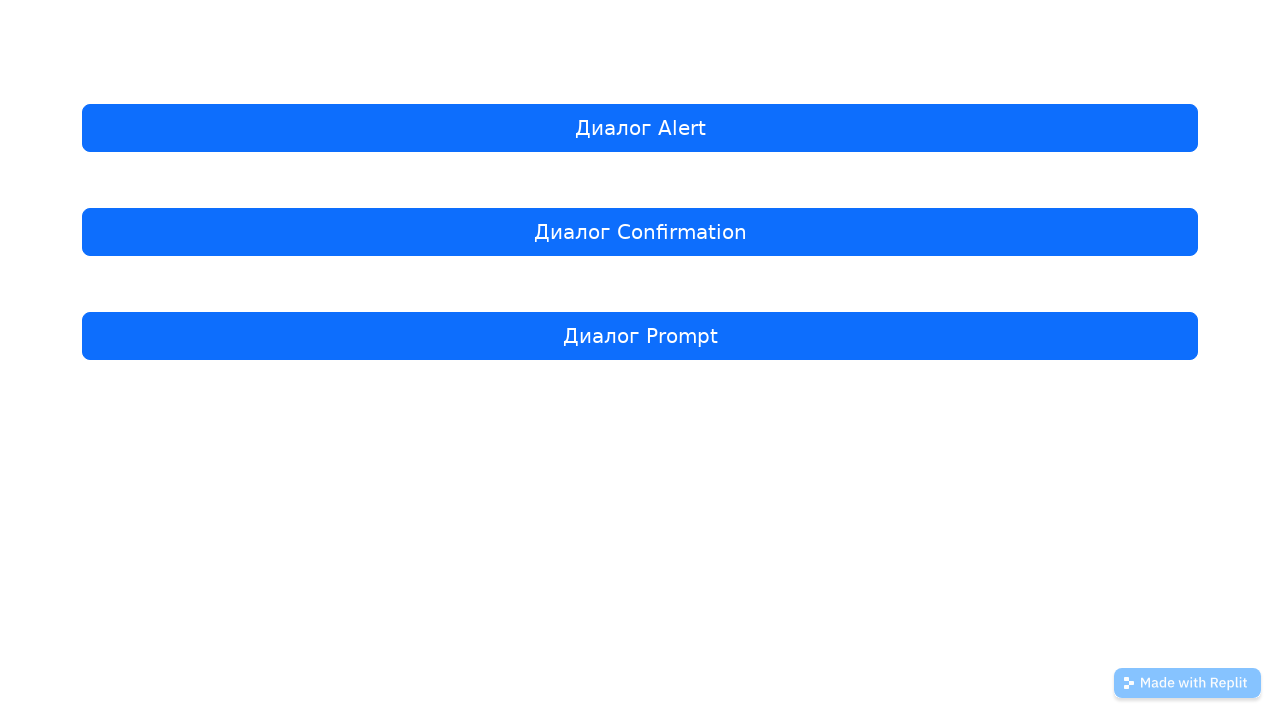

Brought first tab to front
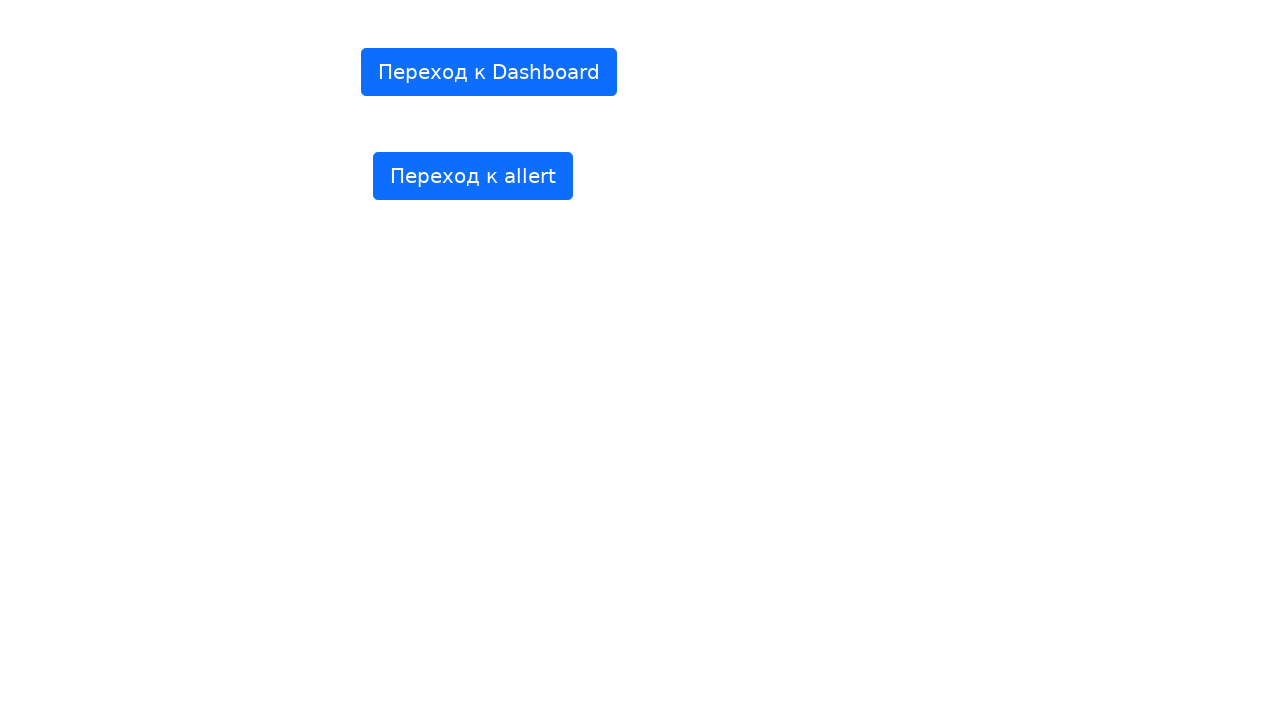

Brought second tab to front
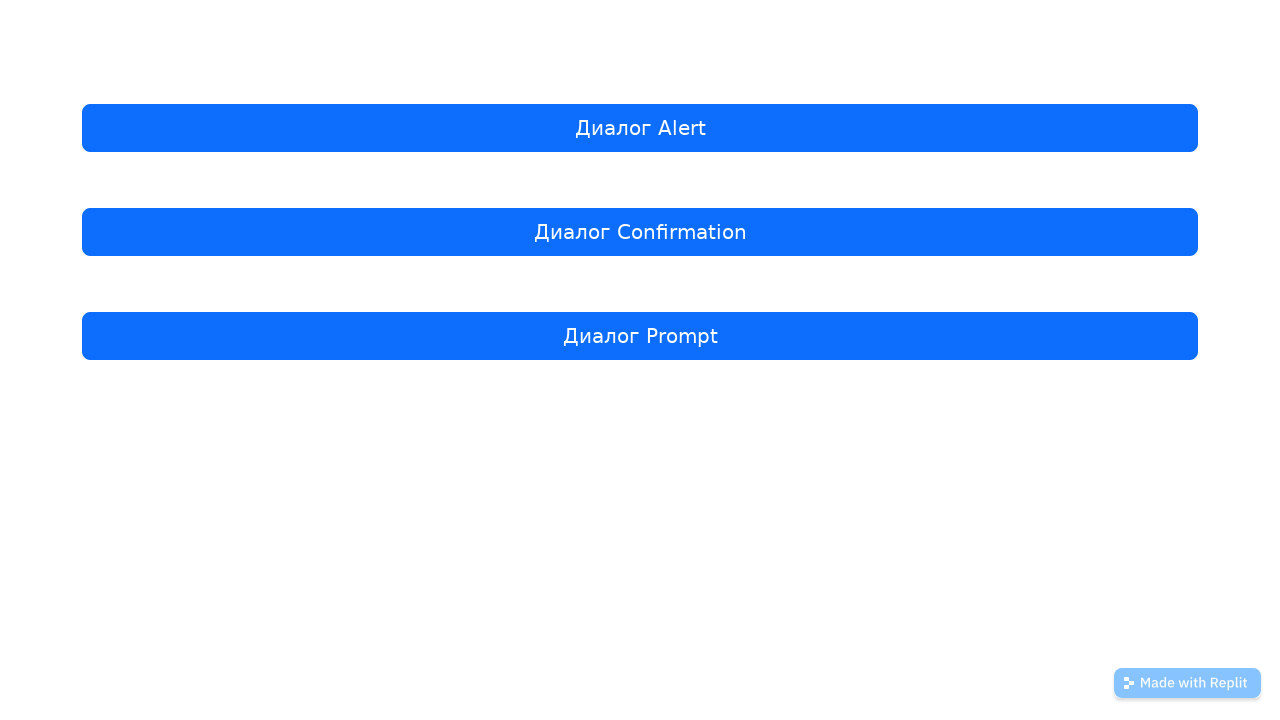

Second tab page load state ready
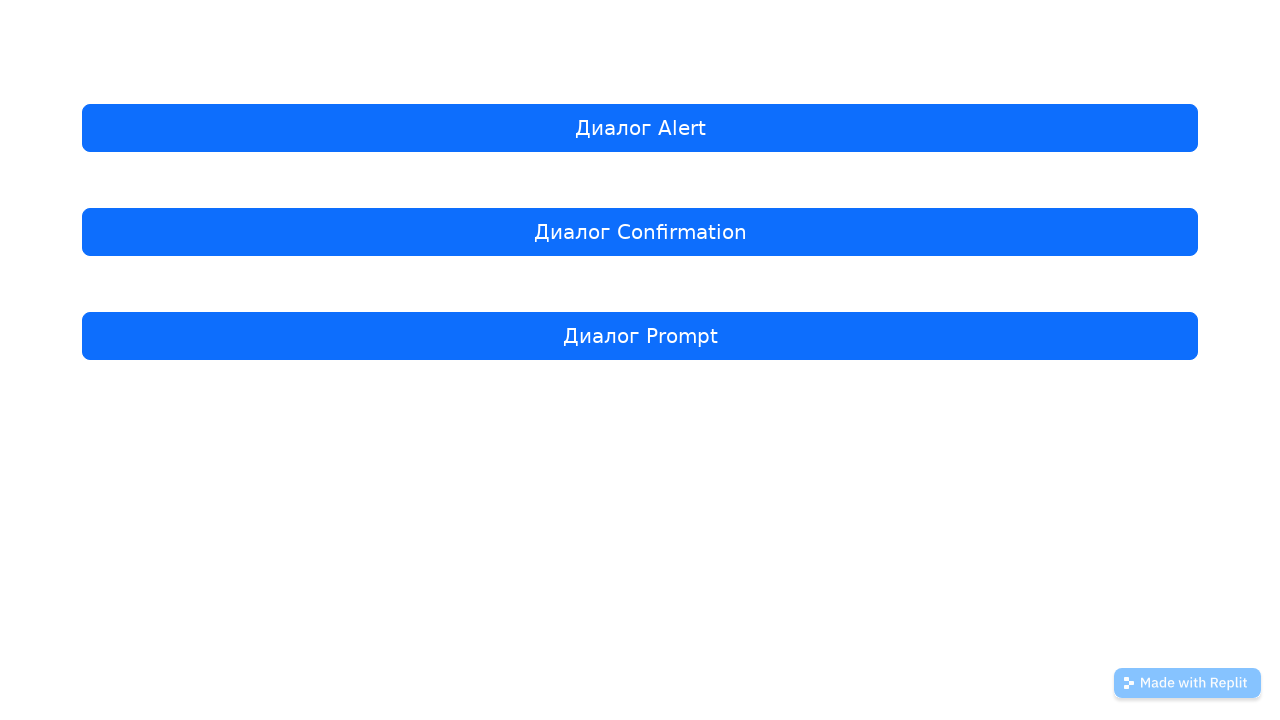

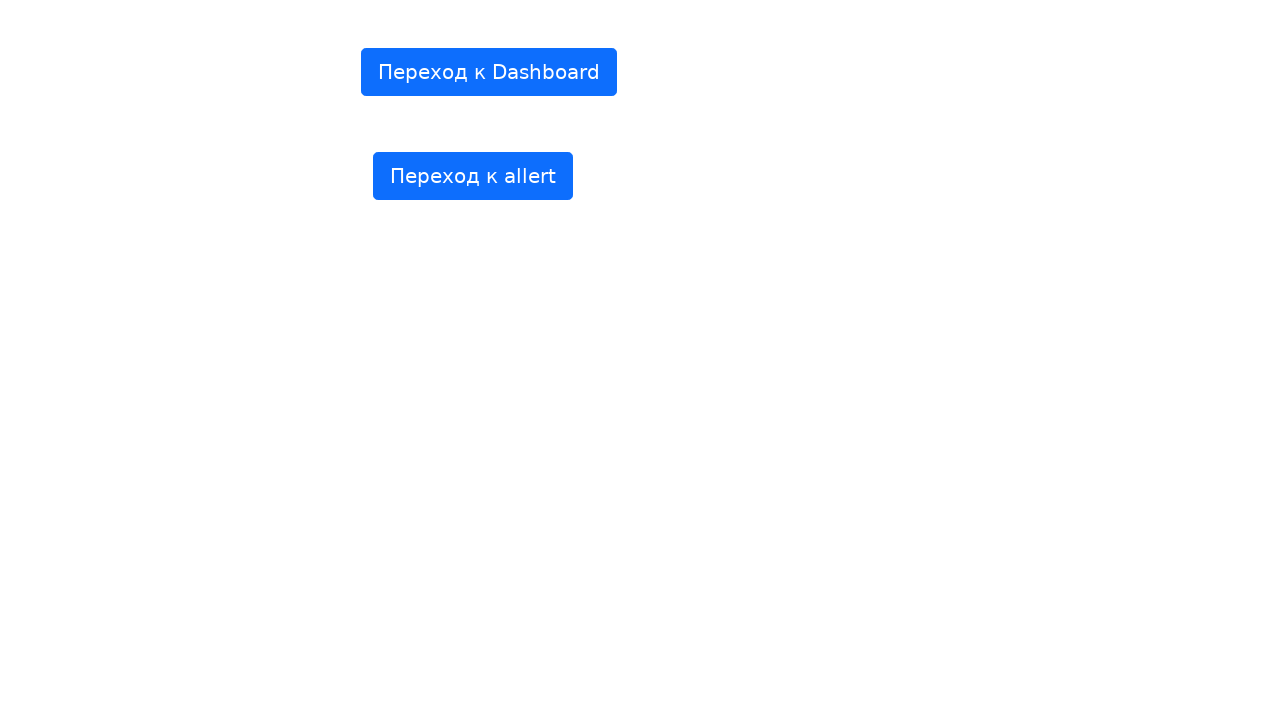